Tests Google Forms custom radio button by selecting "Hồ Chí Minh" option and verifying aria-checked attribute becomes true

Starting URL: https://docs.google.com/forms/d/e/1FAIpQLSfiypnd69zhuDkjKgqvpID9kwO29UCzeCVrGGtbNPZXQok0jA/viewform

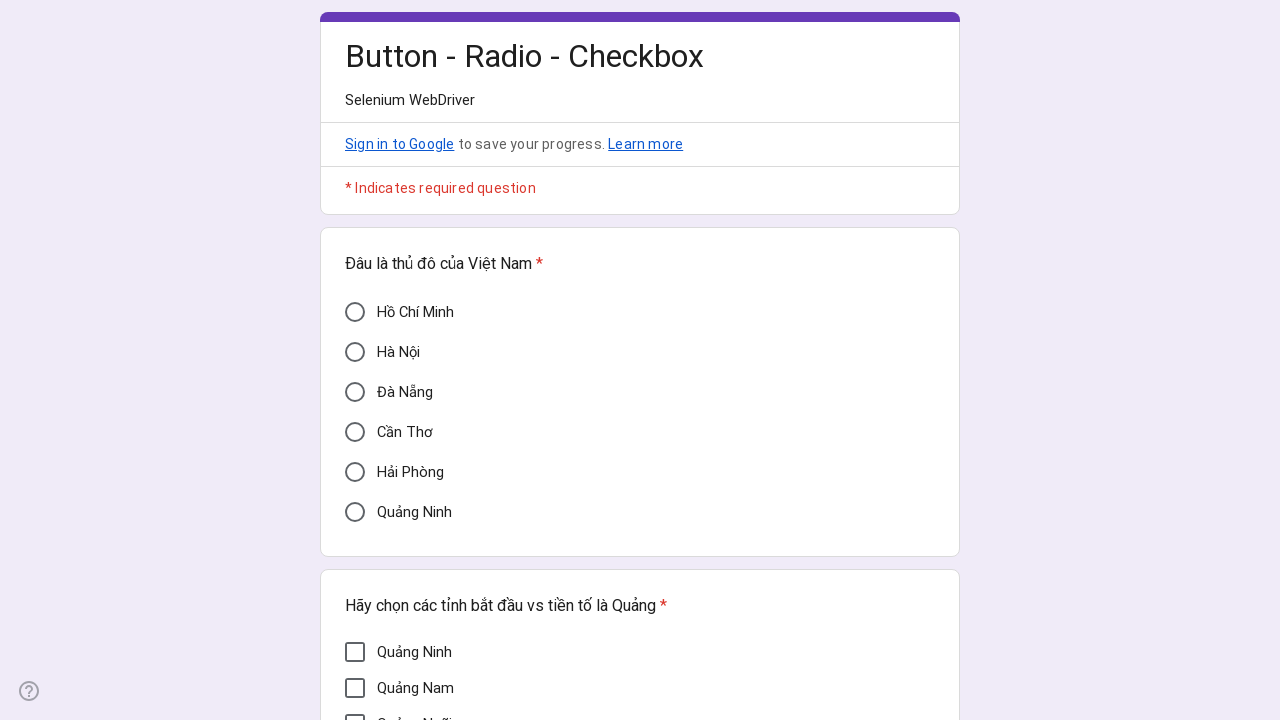

Waited for 'Hồ Chí Minh' radio button to load
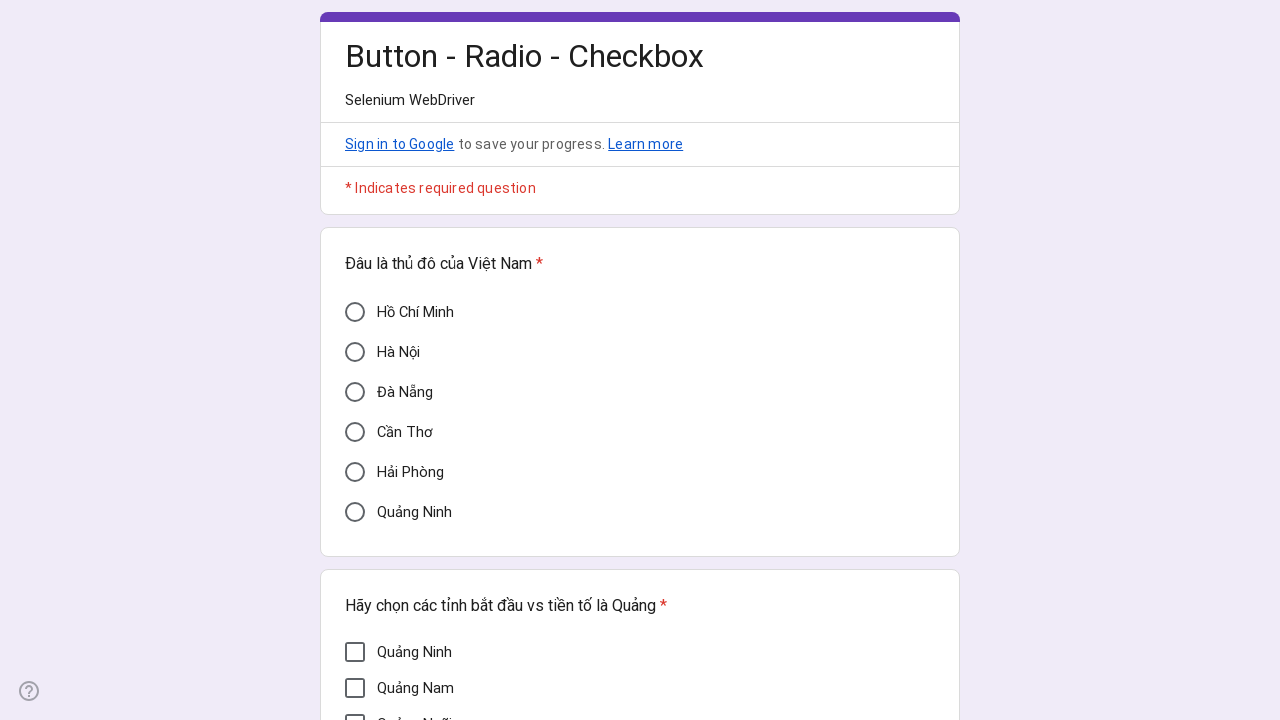

Located 'Hồ Chí Minh' radio button element
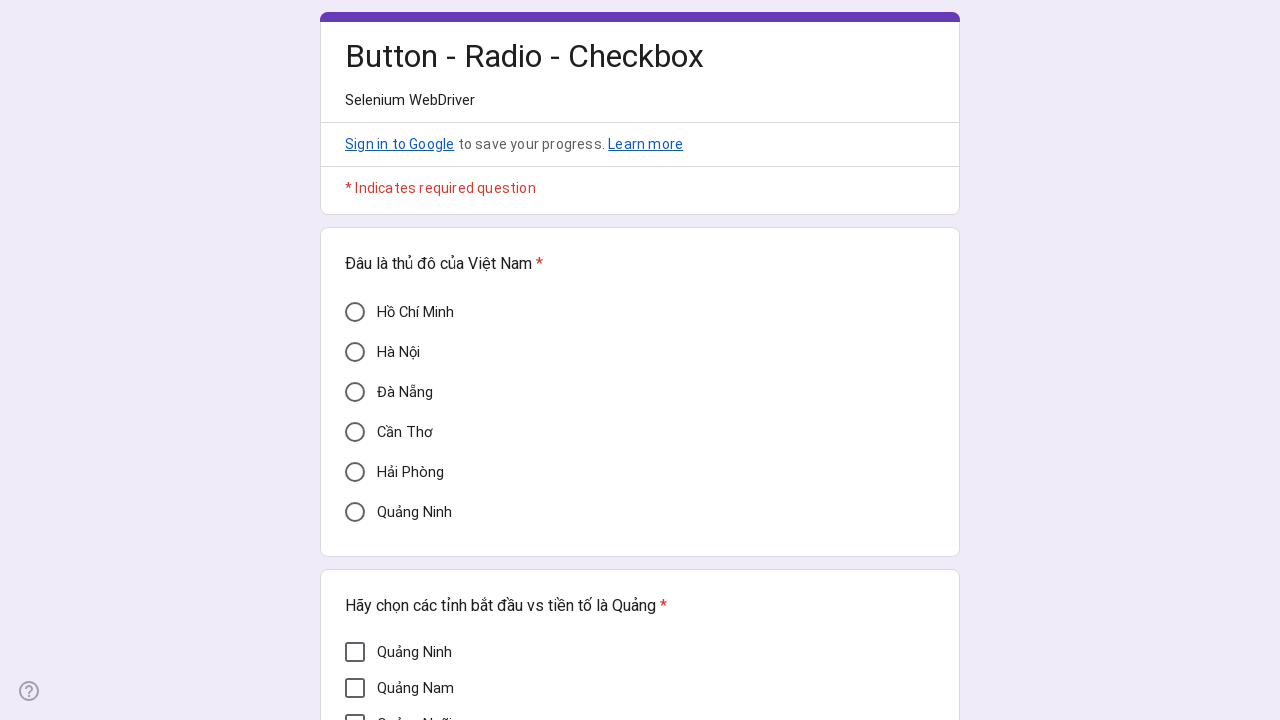

Checked aria-checked attribute - radio button not selected
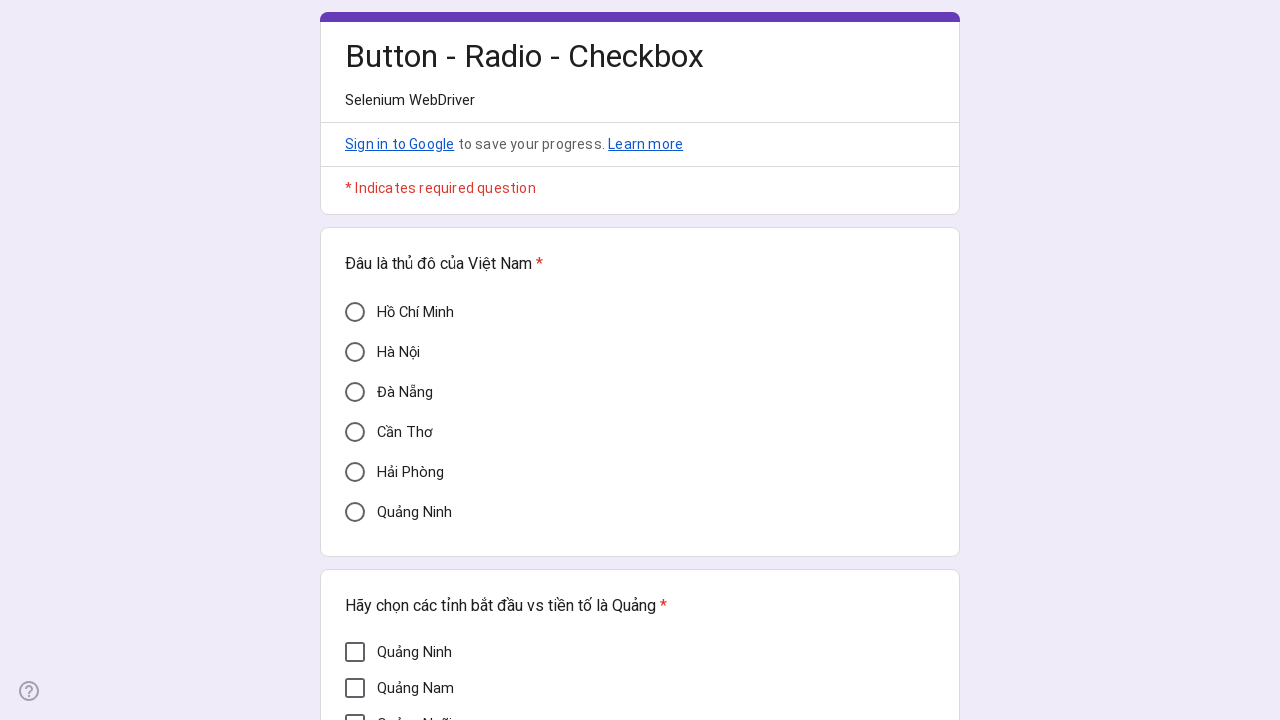

Clicked 'Hồ Chí Minh' radio button to select it at (355, 312) on xpath=//div[@data-value='Hồ Chí Minh']
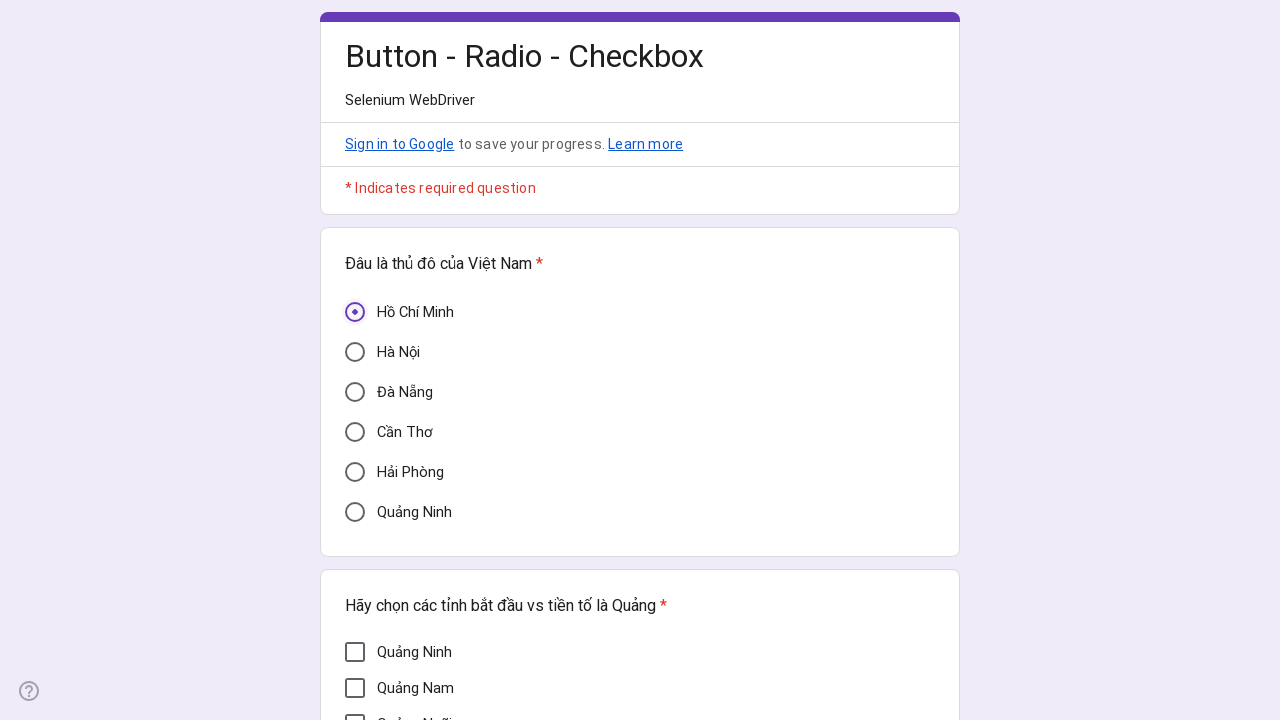

Verified 'Hồ Chí Minh' radio button is selected (aria-checked='true')
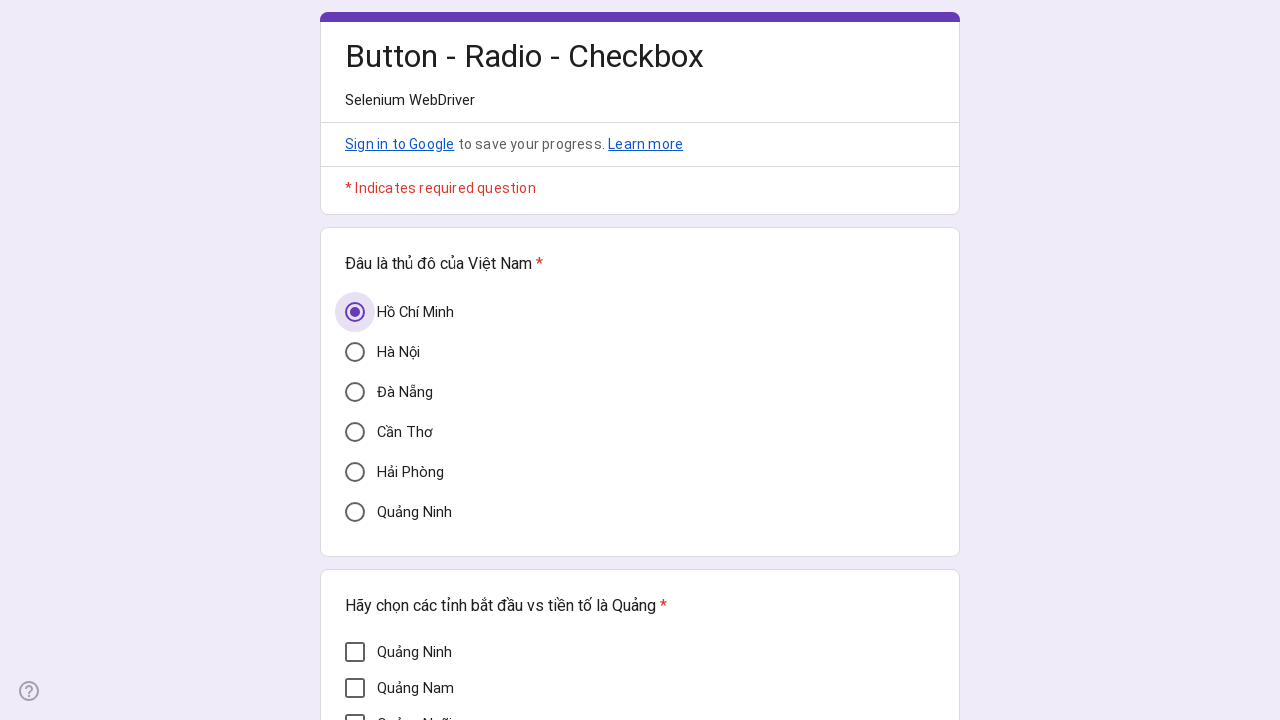

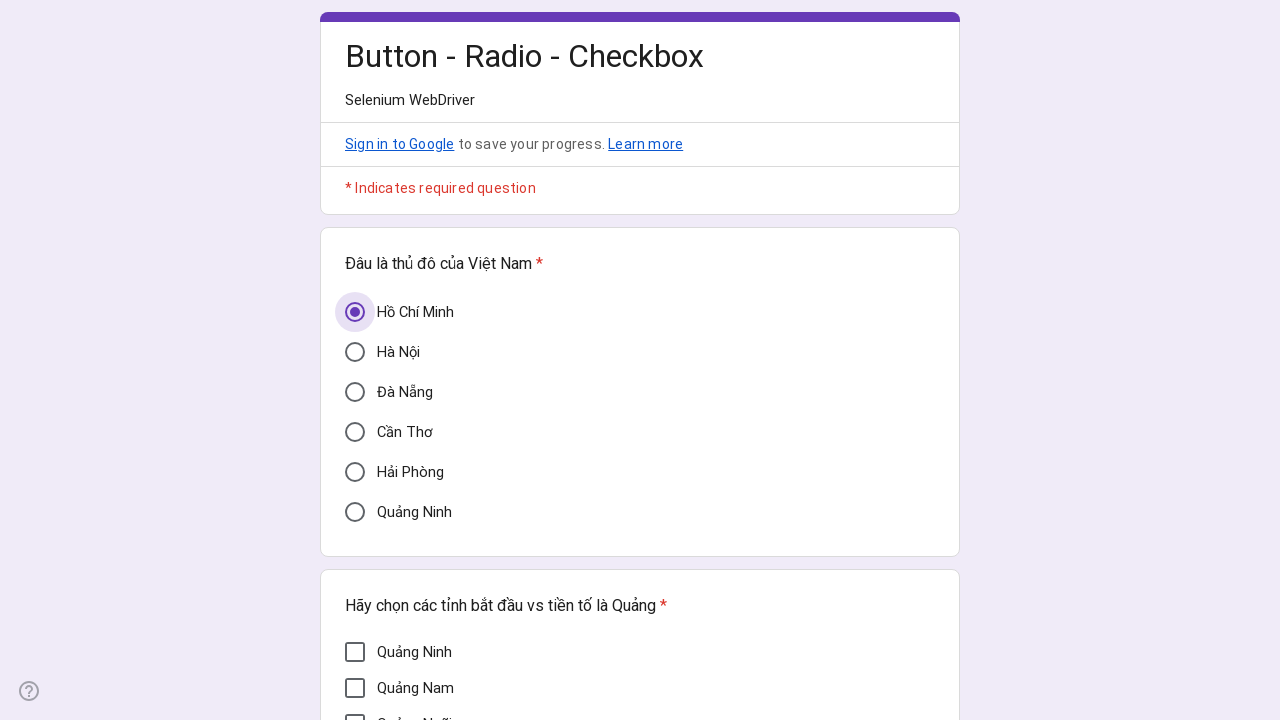